Tests checkbox functionality on a practice automation page by clicking all available checkboxes

Starting URL: https://www.rahulshettyacademy.com/AutomationPractice/

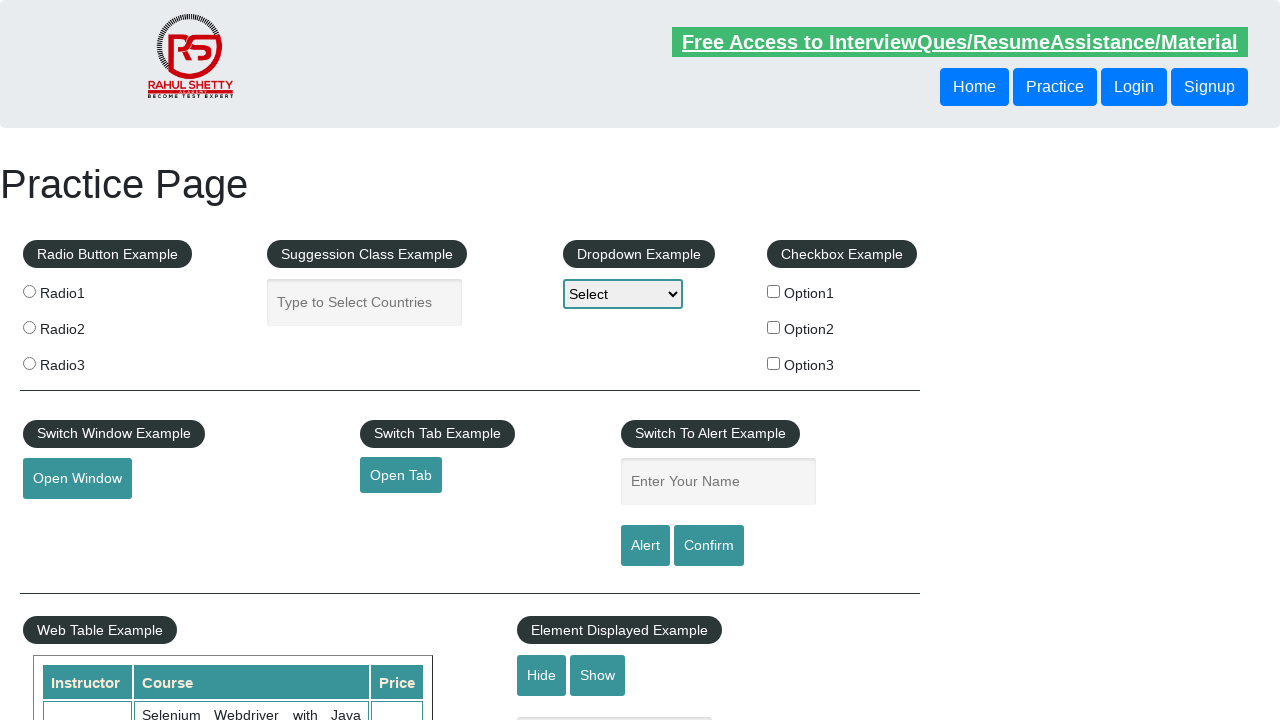

Located all checkboxes on the practice automation page
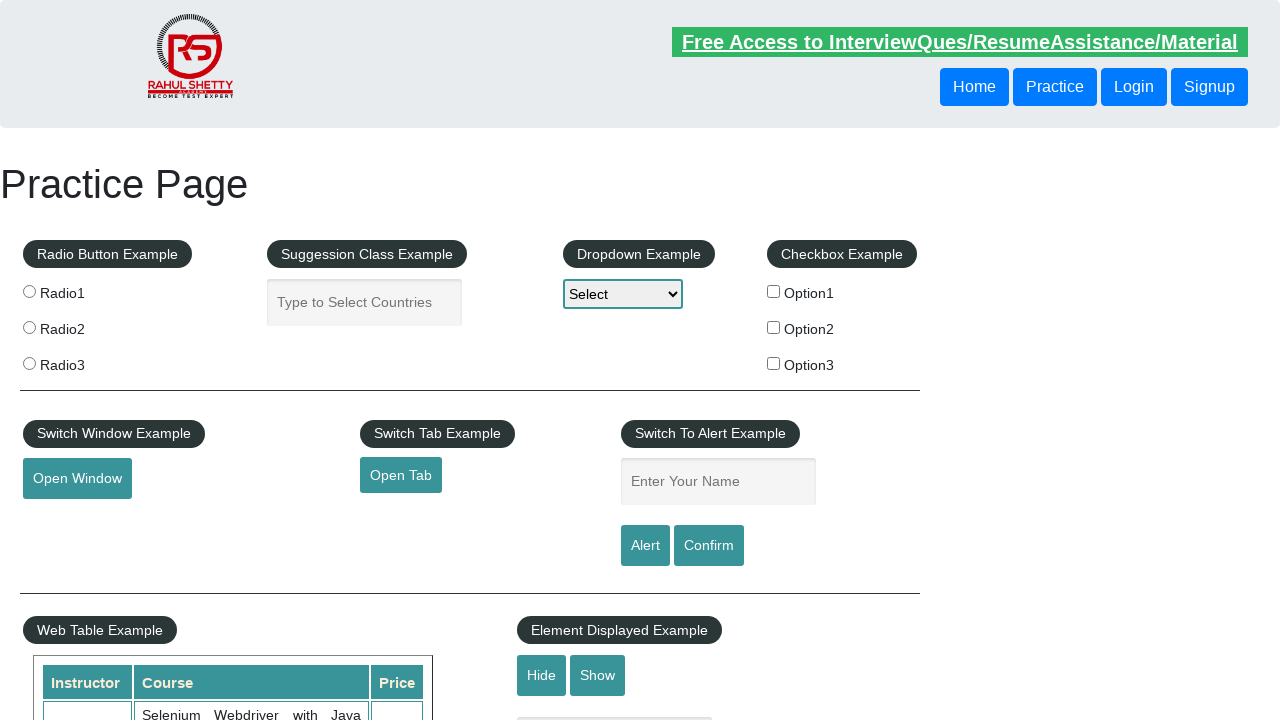

Found 3 checkboxes on the page
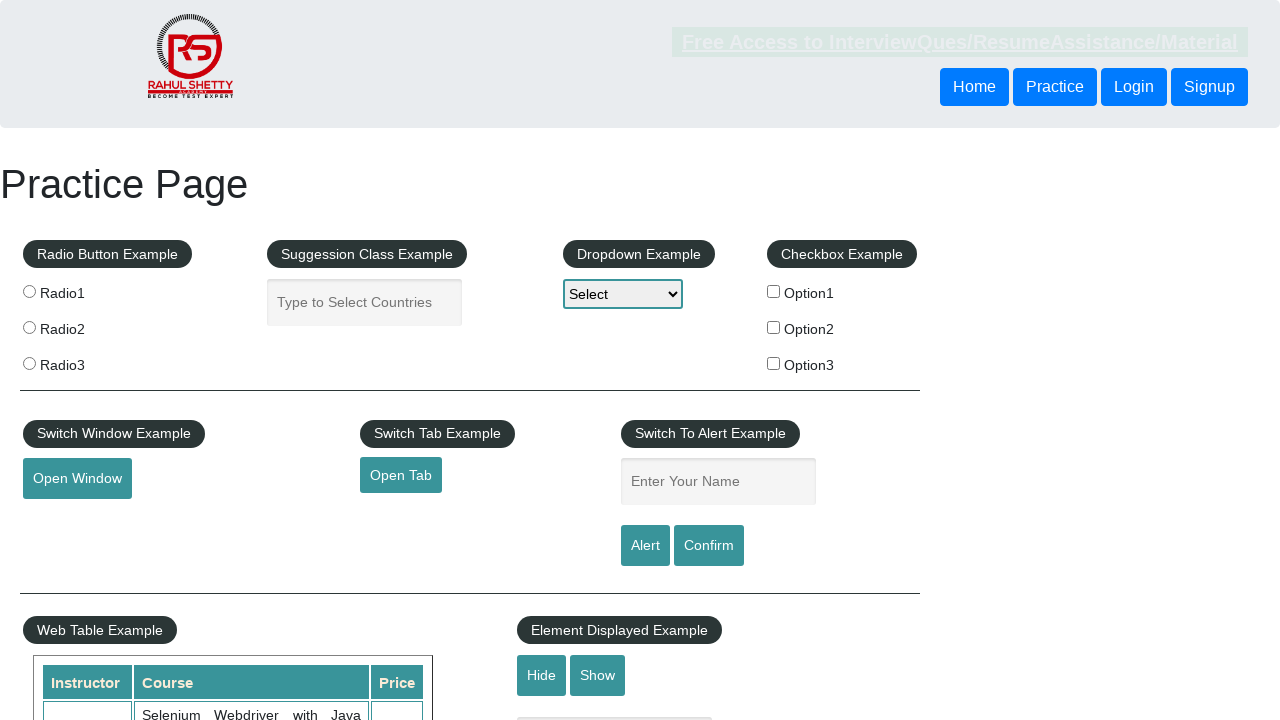

Clicked checkbox 1 of 3 at (774, 291) on xpath=//input[@type='checkbox'] >> nth=0
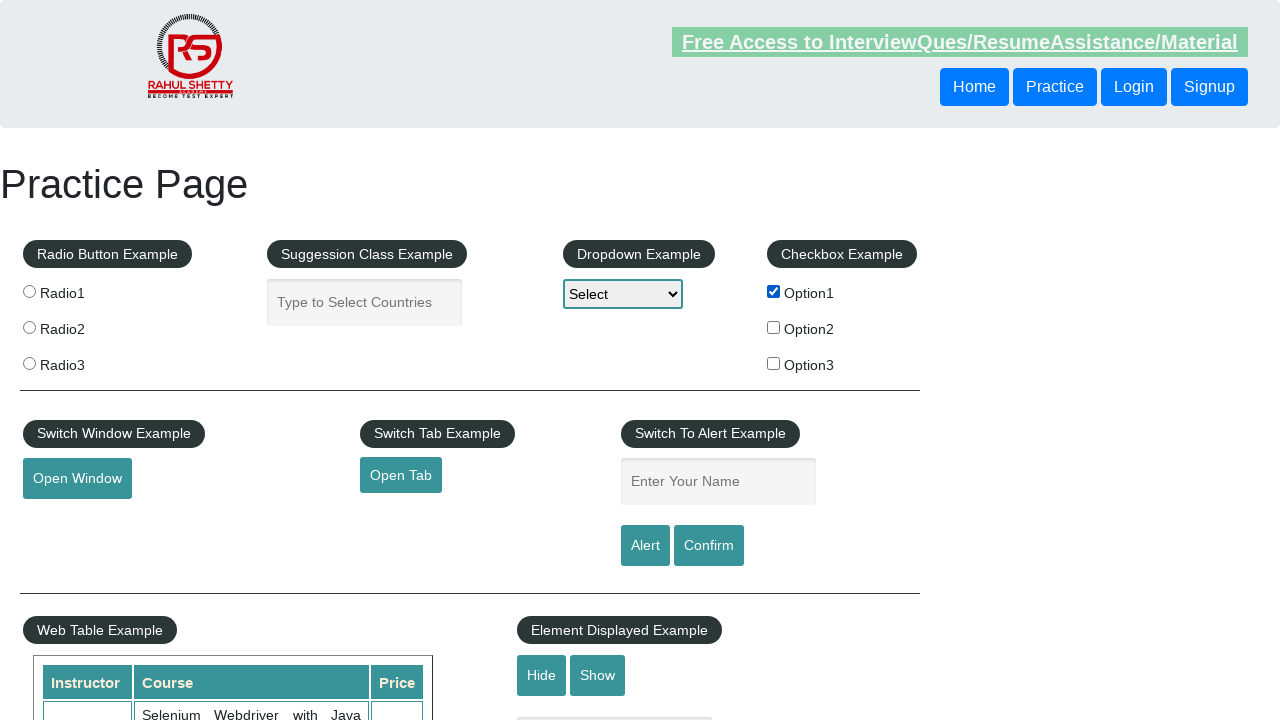

Clicked checkbox 2 of 3 at (774, 327) on xpath=//input[@type='checkbox'] >> nth=1
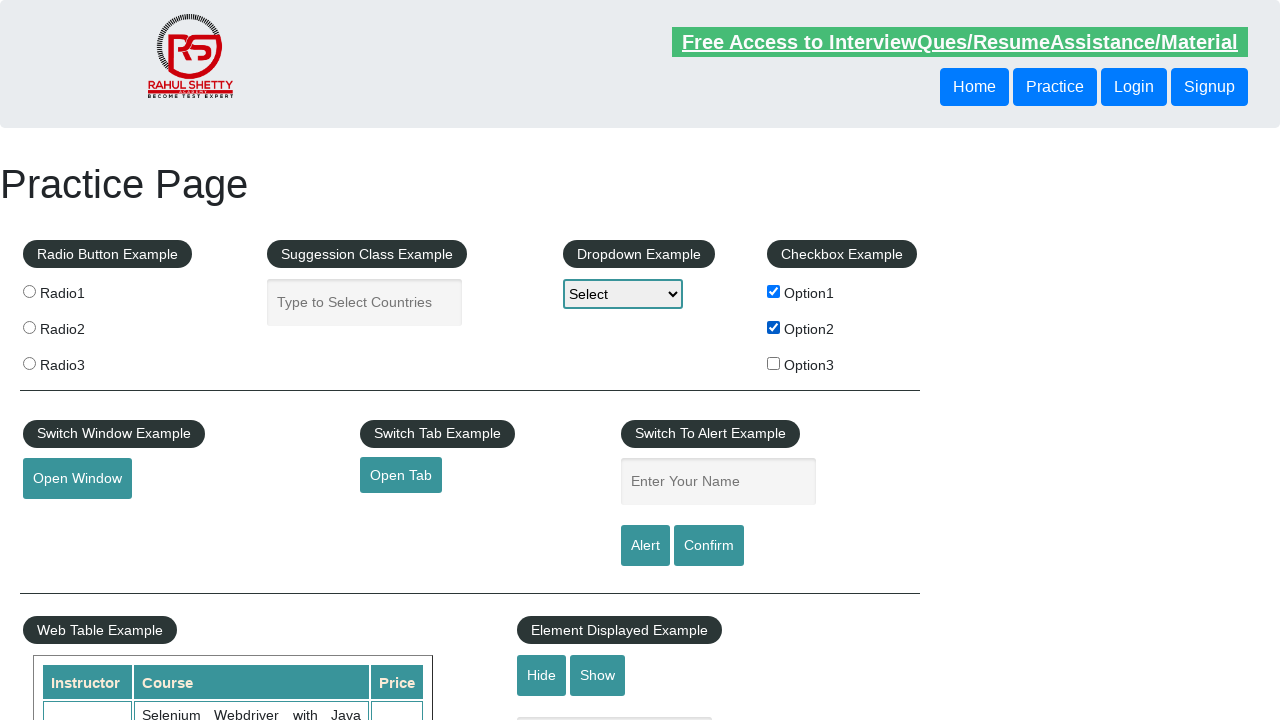

Clicked checkbox 3 of 3 at (774, 363) on xpath=//input[@type='checkbox'] >> nth=2
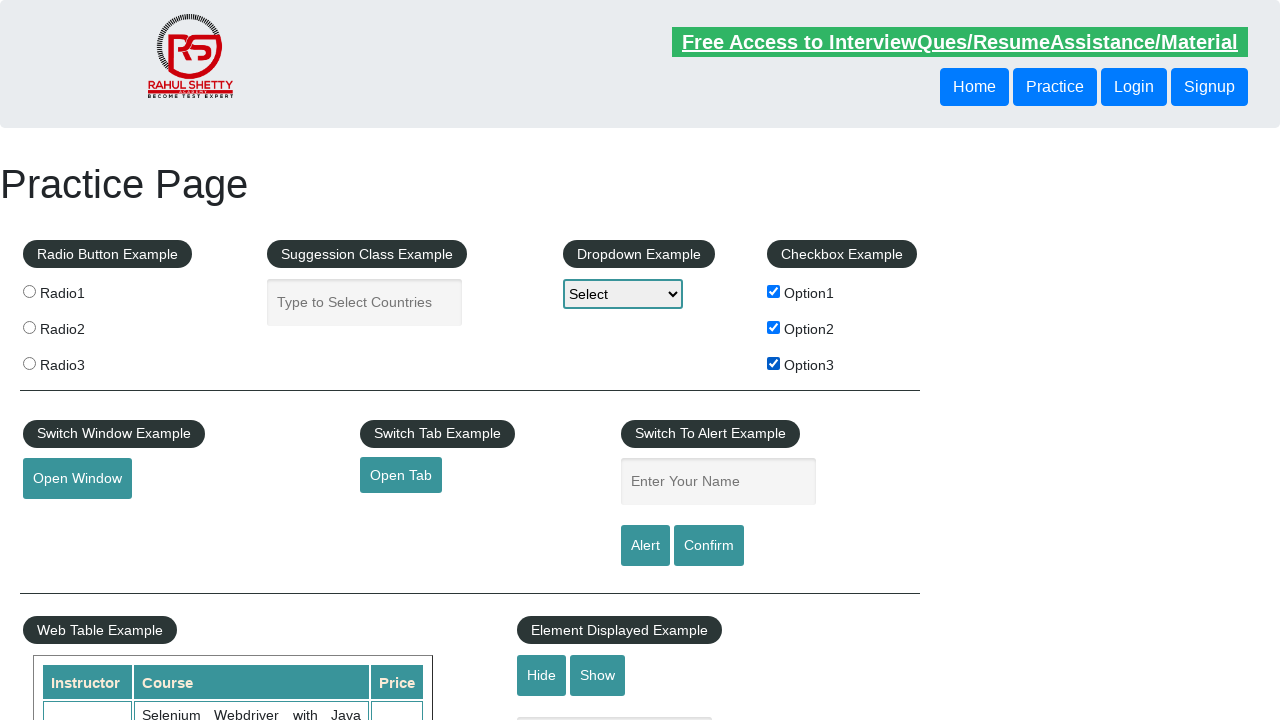

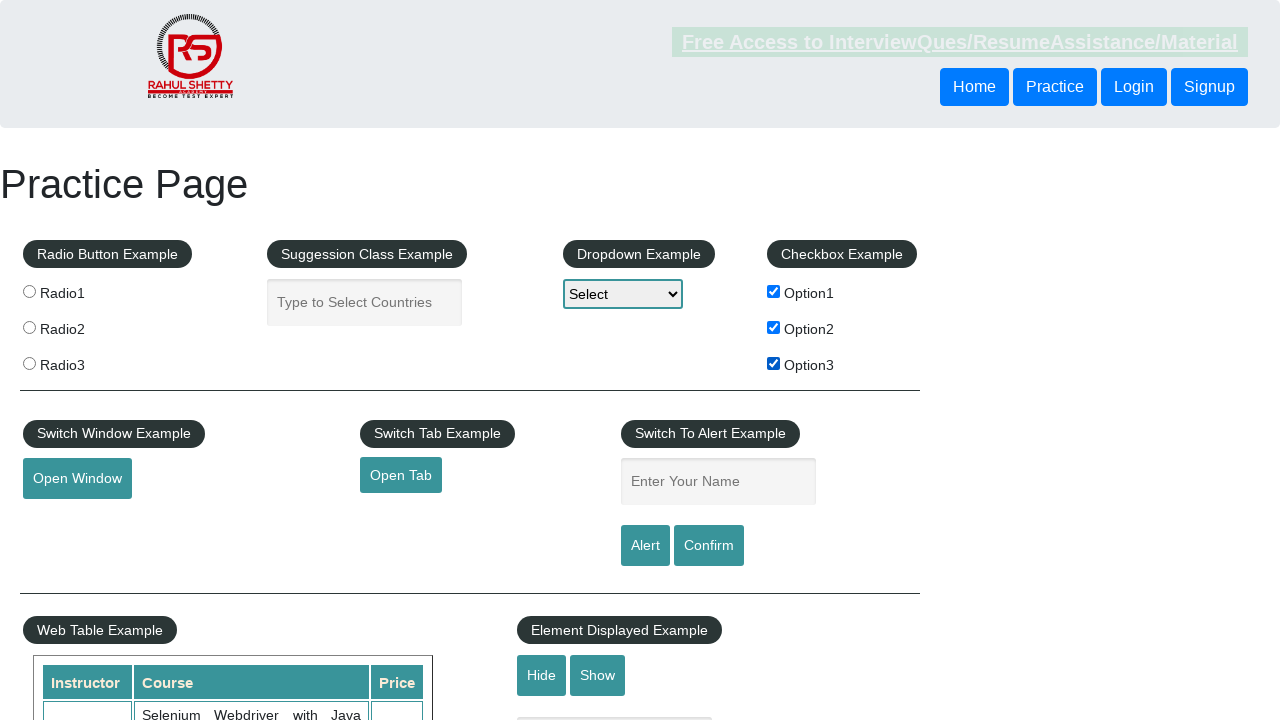